Tests multi-tab browser functionality by clicking a button to open a new tab, switching to it, clicking another button to open a third tab, and verifying content on each tab.

Starting URL: https://v1.training-support.net/selenium/tab-opener

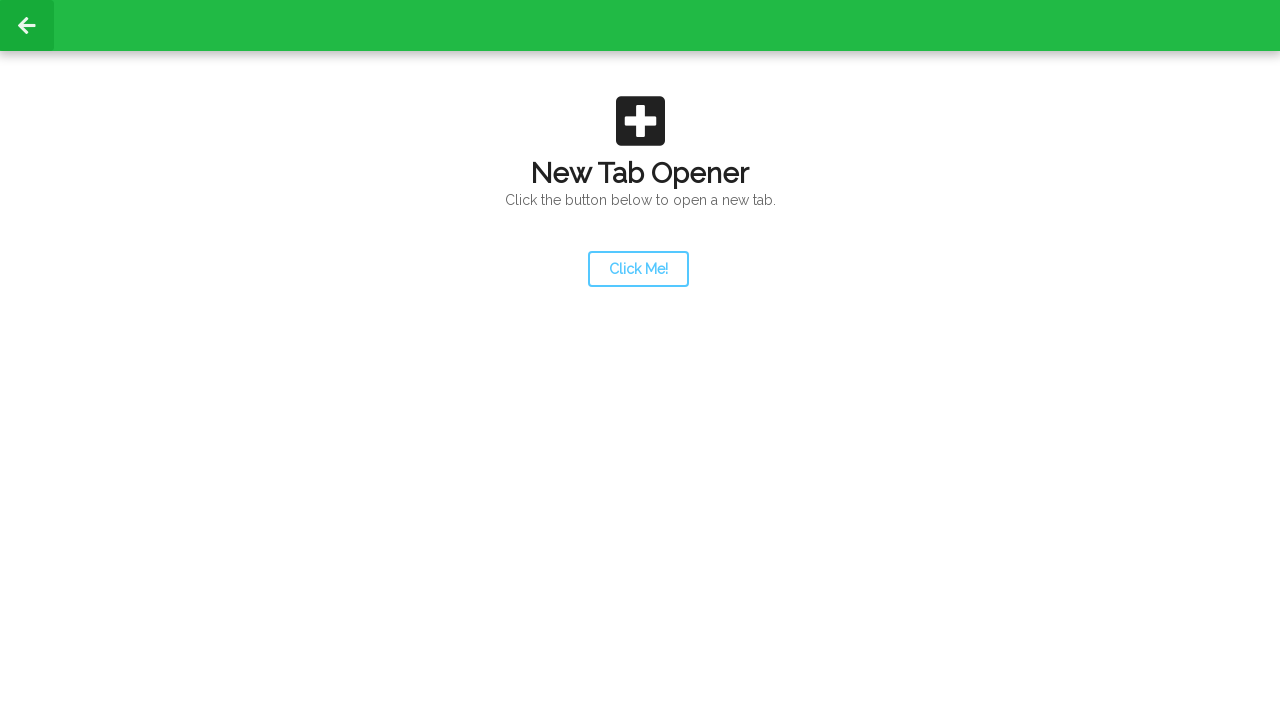

Clicked launcher button to open new tab at (638, 269) on #launcher
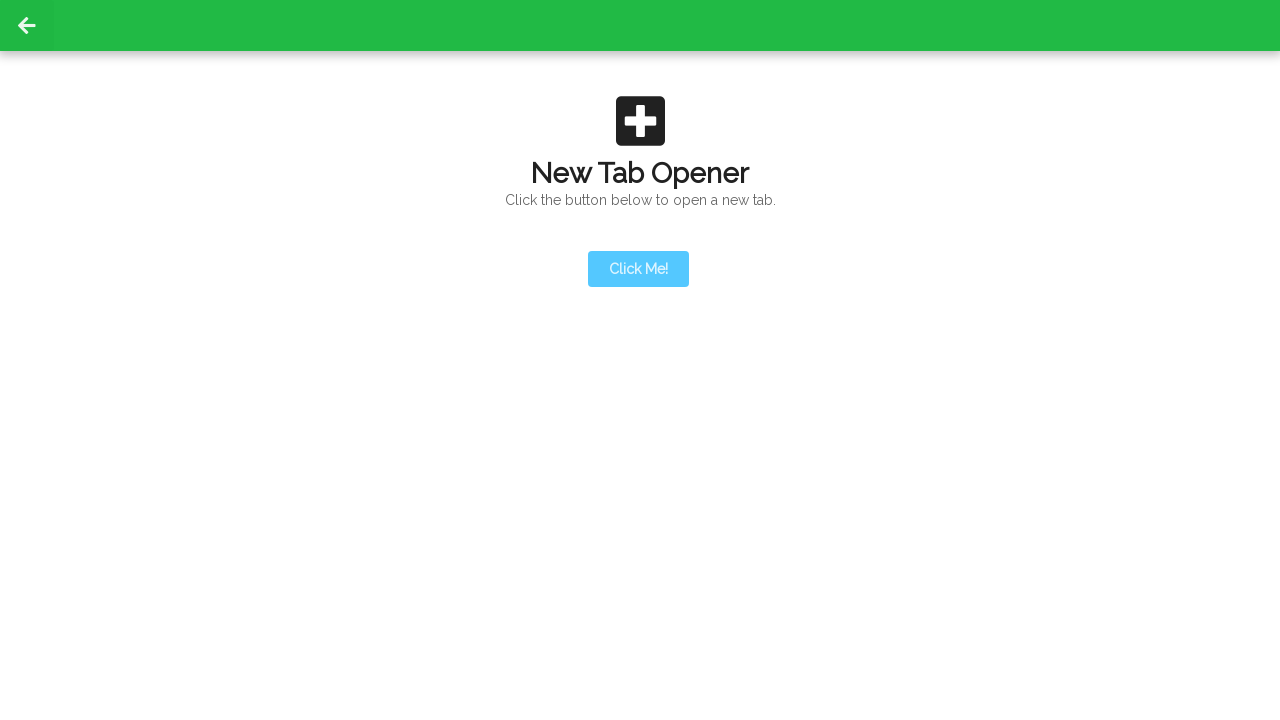

New tab opened and page event triggered
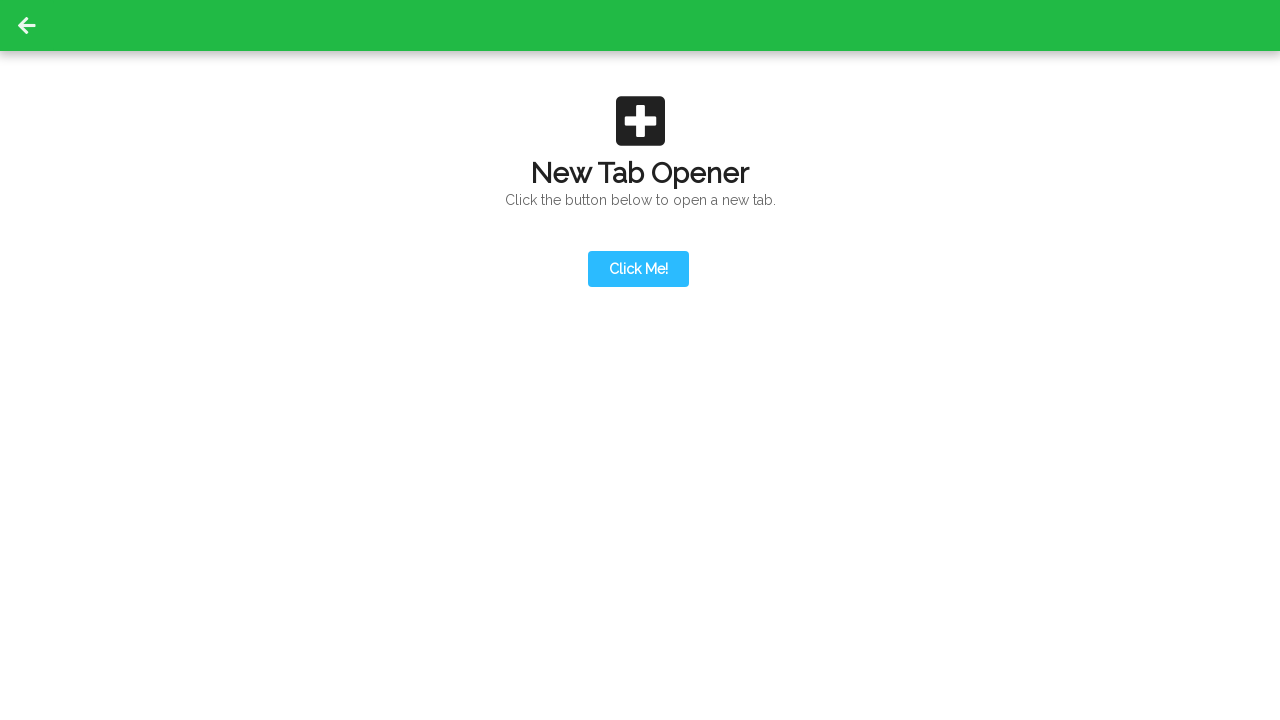

Retrieved all pages from context
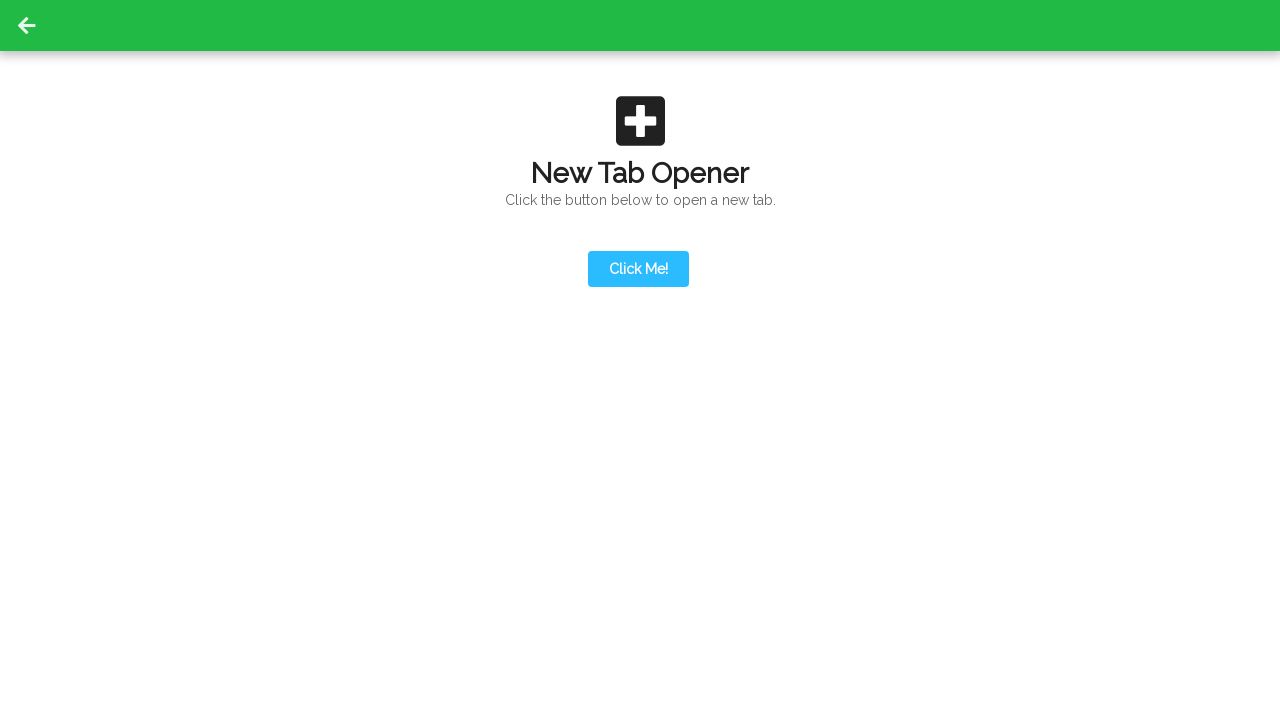

Switched to second tab (newly opened)
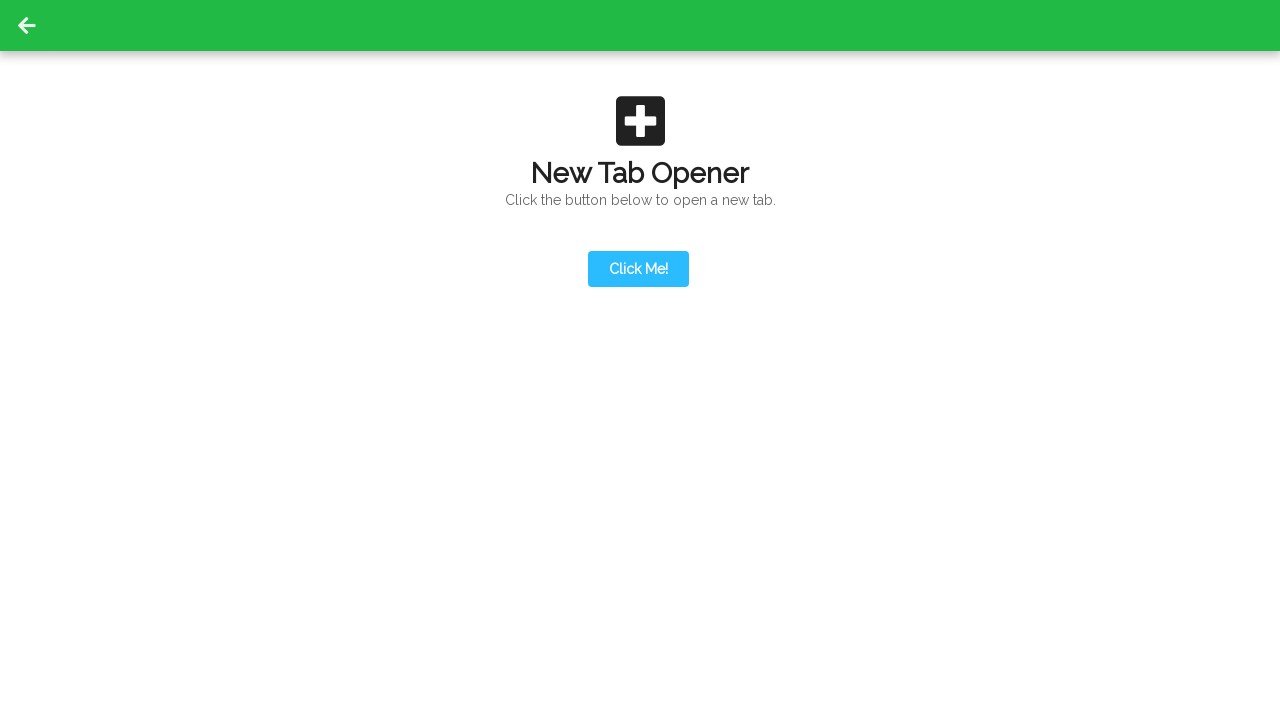

Second tab finished loading
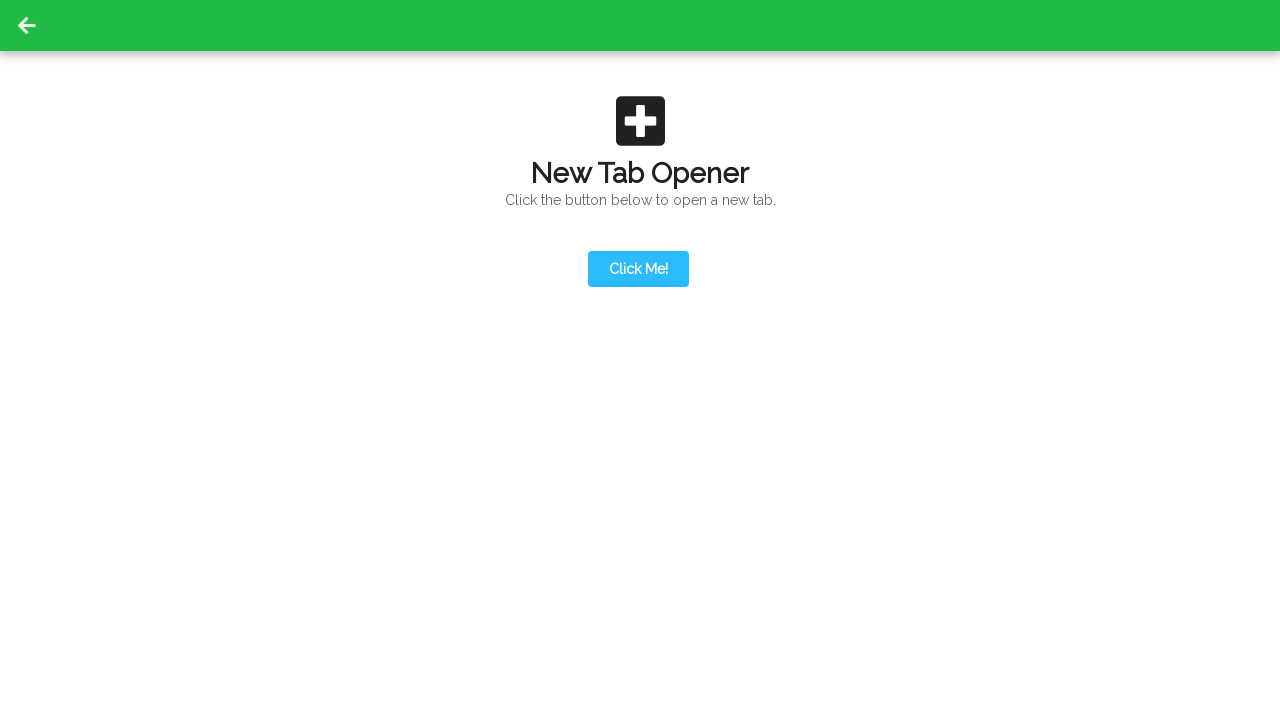

Action button appeared on second tab
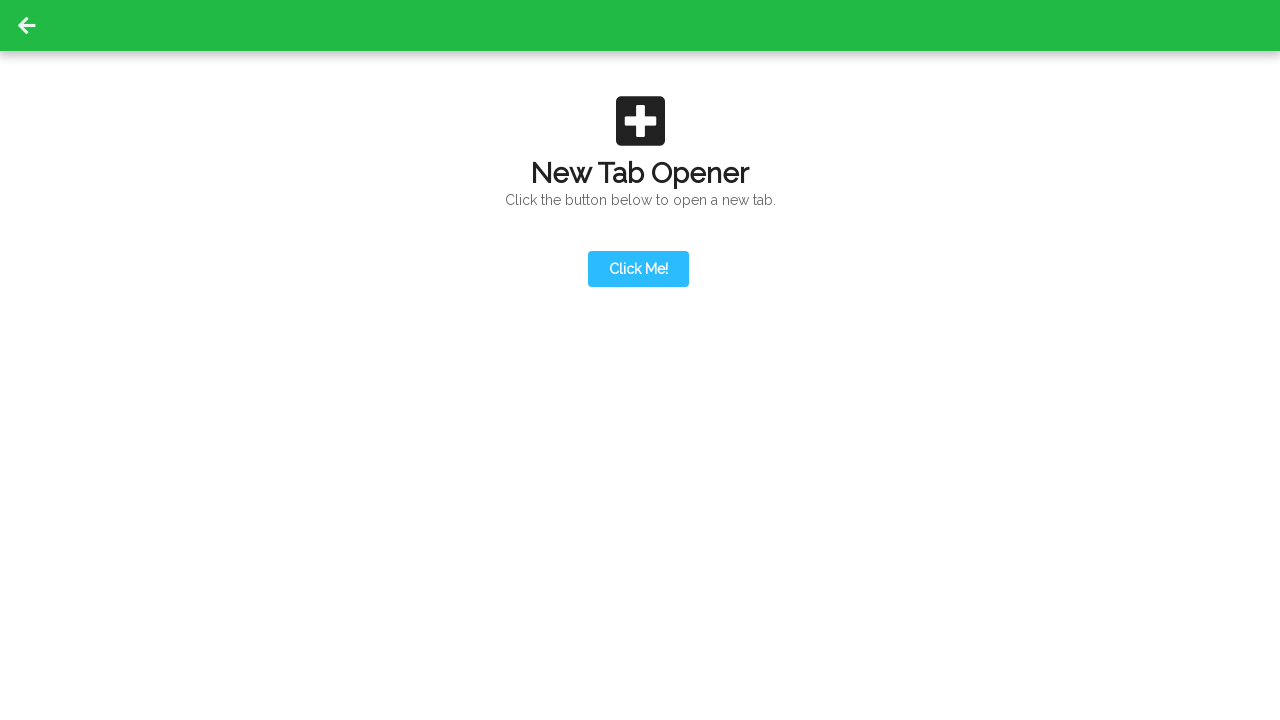

Clicked action button on second tab at (638, 190) on #actionButton
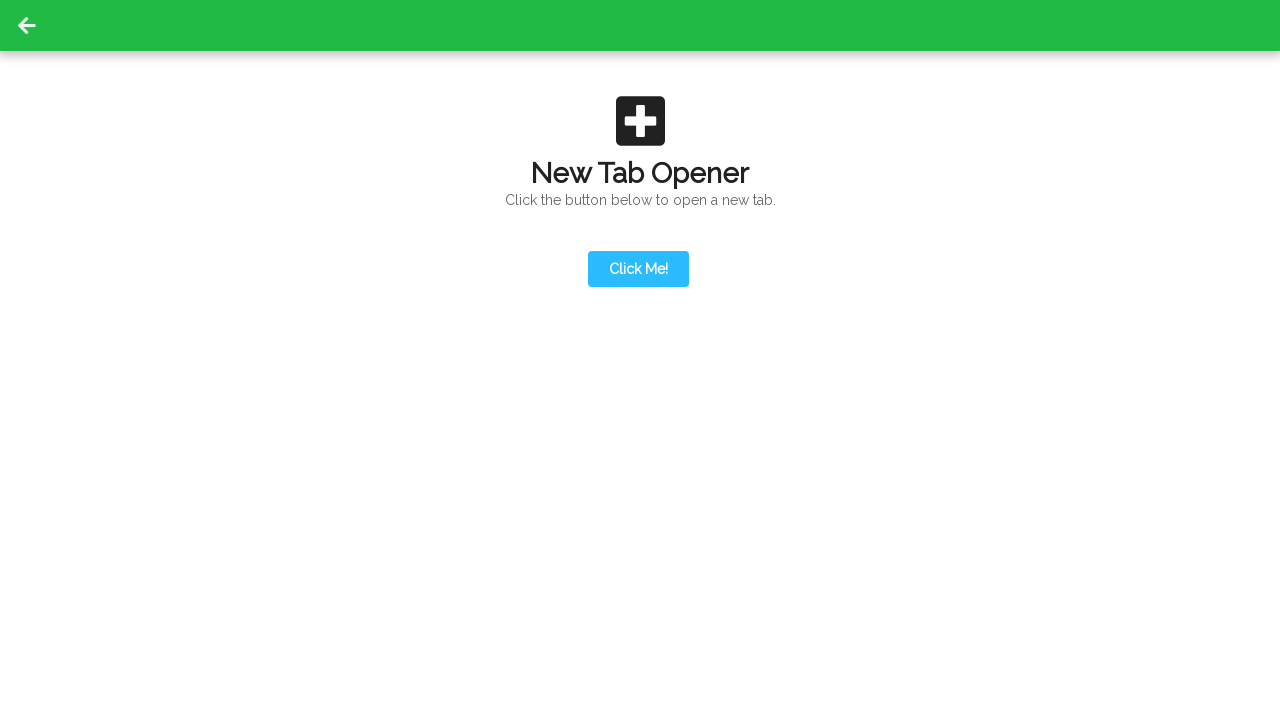

Third tab opened and page event triggered
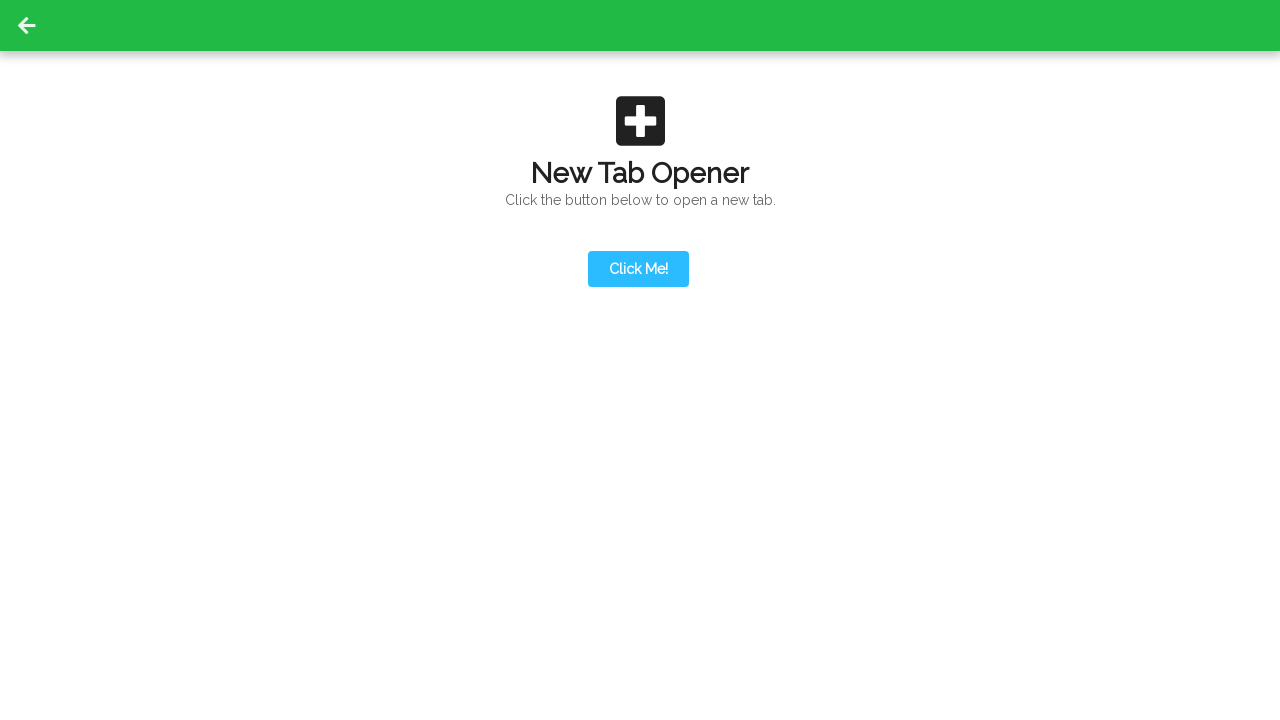

Retrieved all pages from context after third tab opened
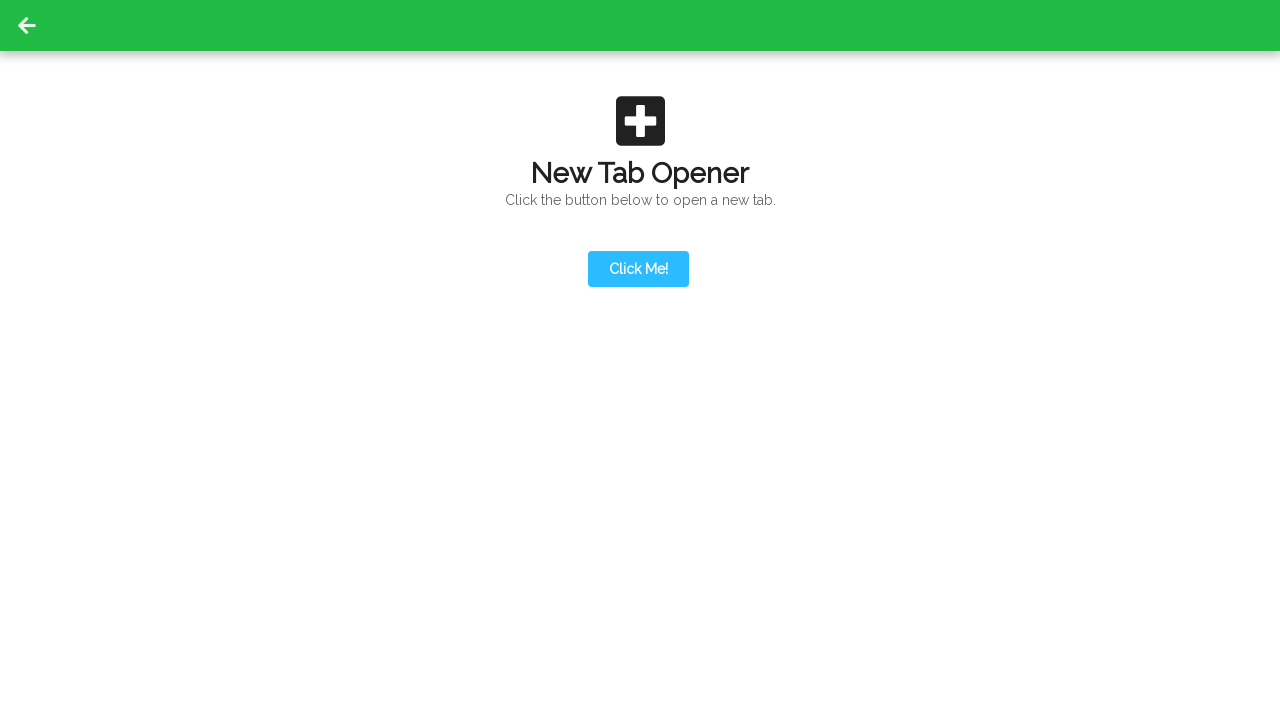

Switched to third tab
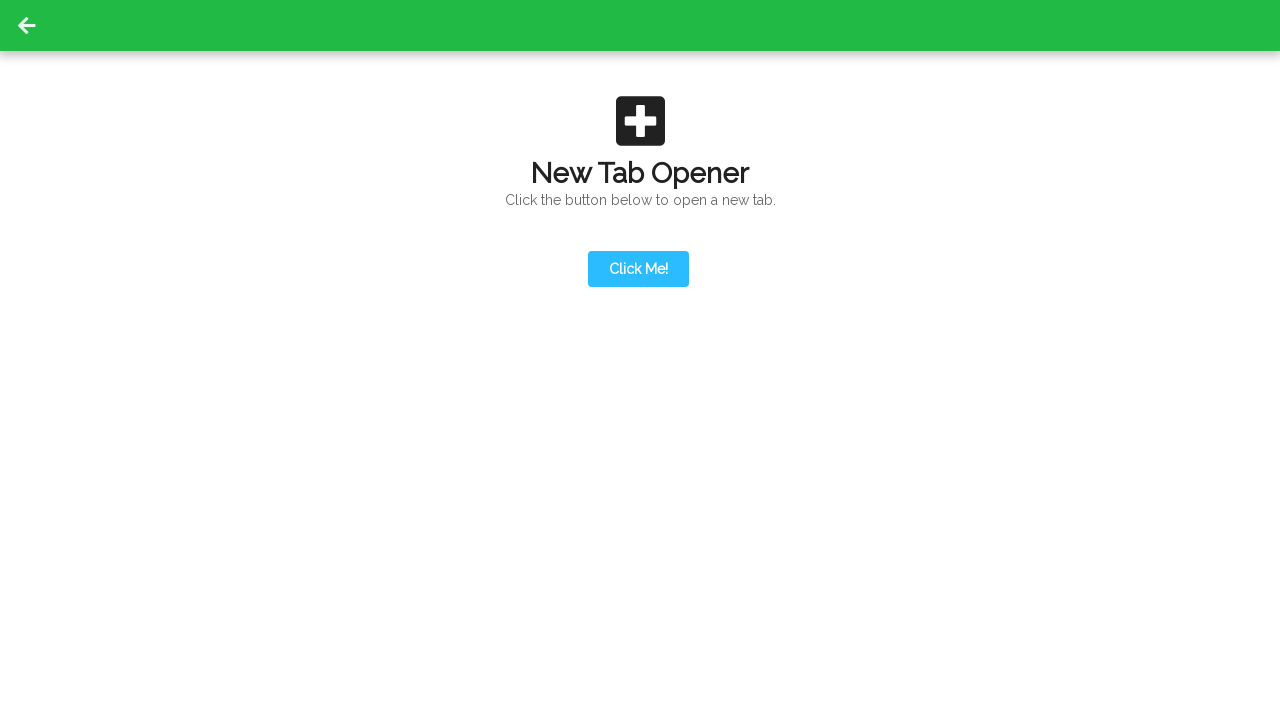

Third tab finished loading
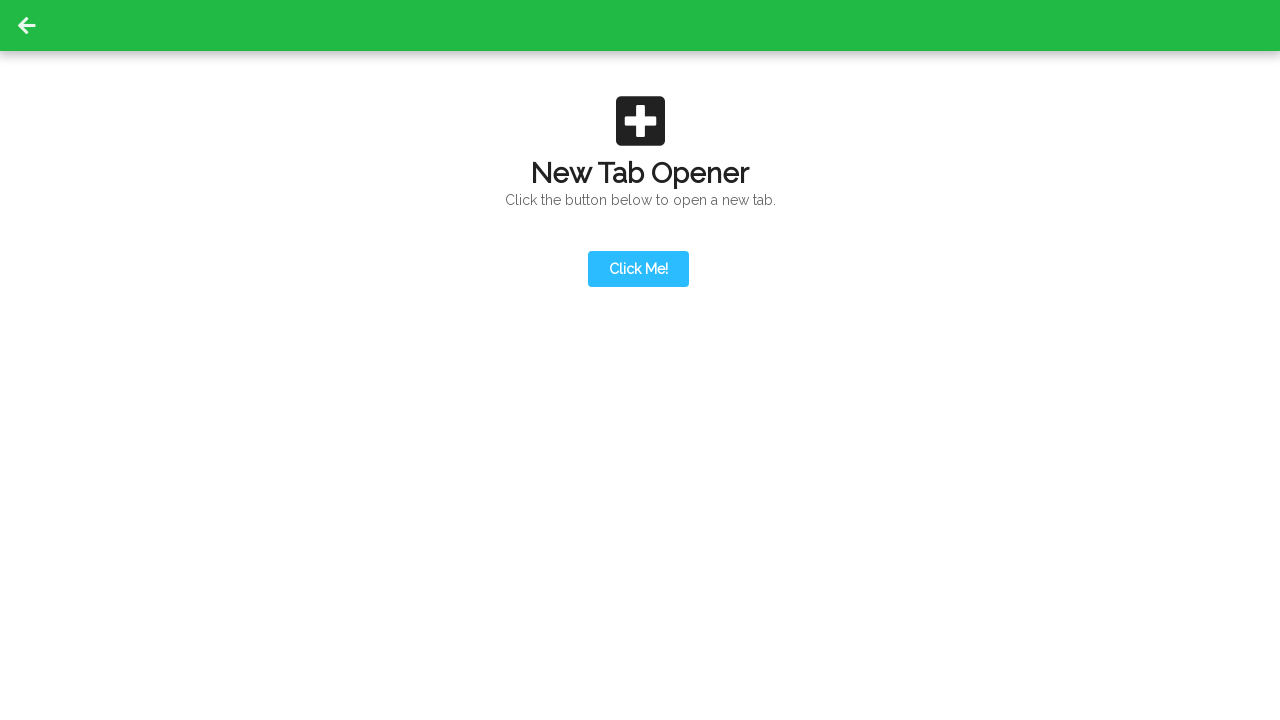

Content became visible on third tab
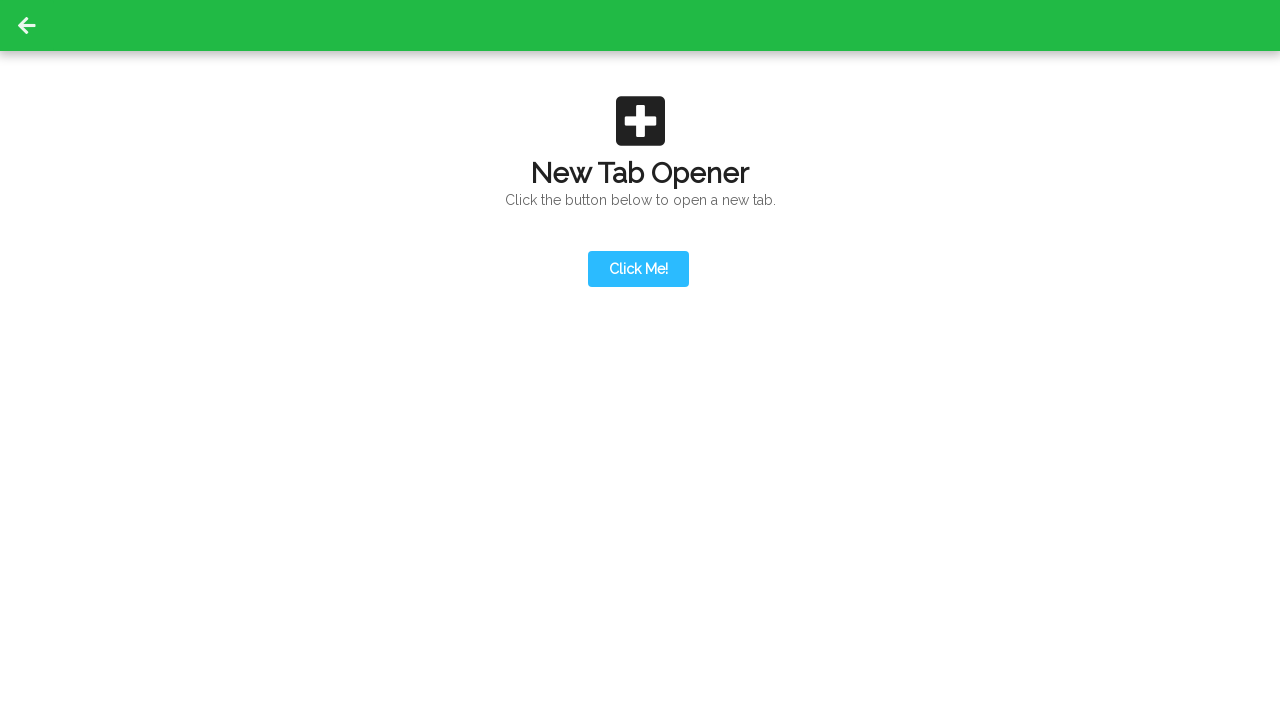

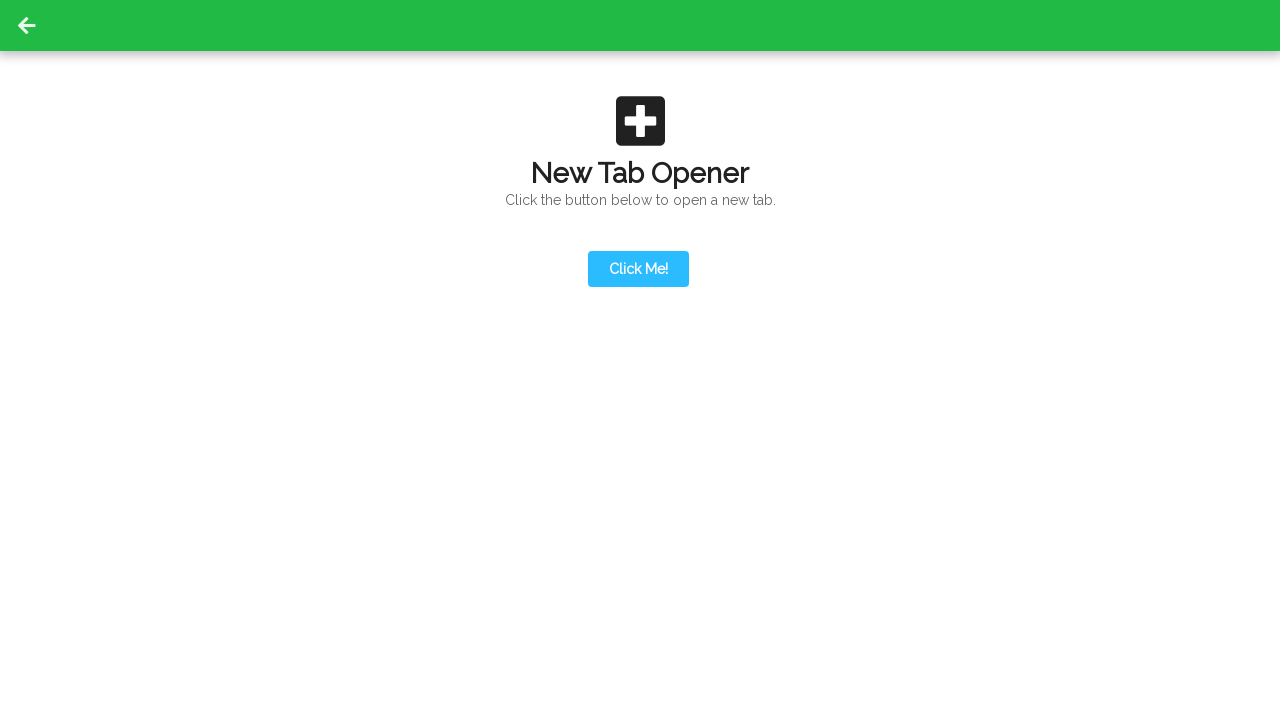